Tests tablet mode emulation by configuring device metrics (768x1024, touch enabled, portrait orientation) and verifying the page loads correctly in tablet view

Starting URL: https://old-dealeradmin.eshopdemo.net/widget/redesign

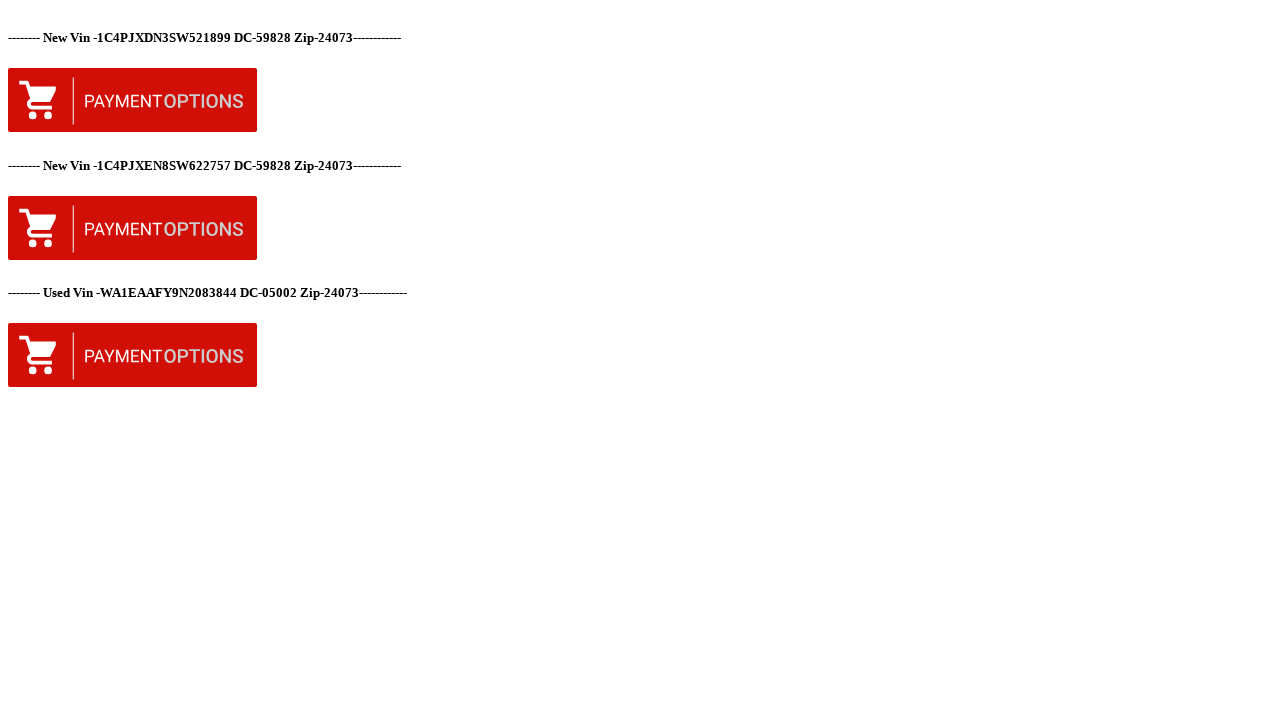

Set tablet viewport size to 768x1024 pixels
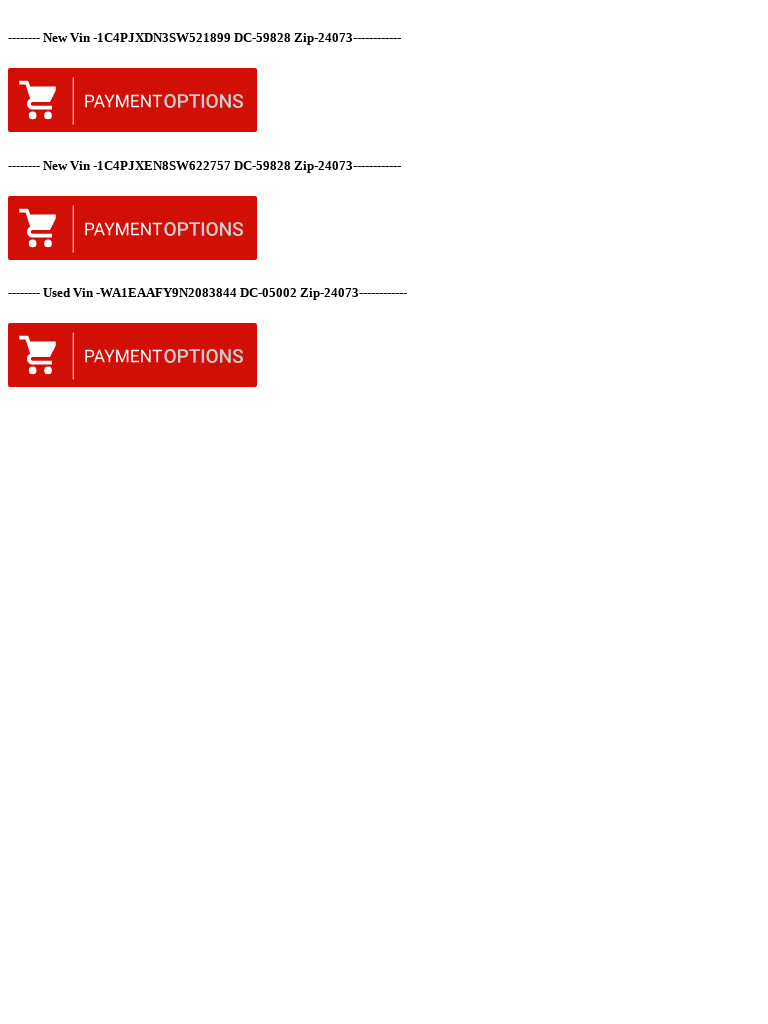

Page DOM content loaded in tablet mode emulation
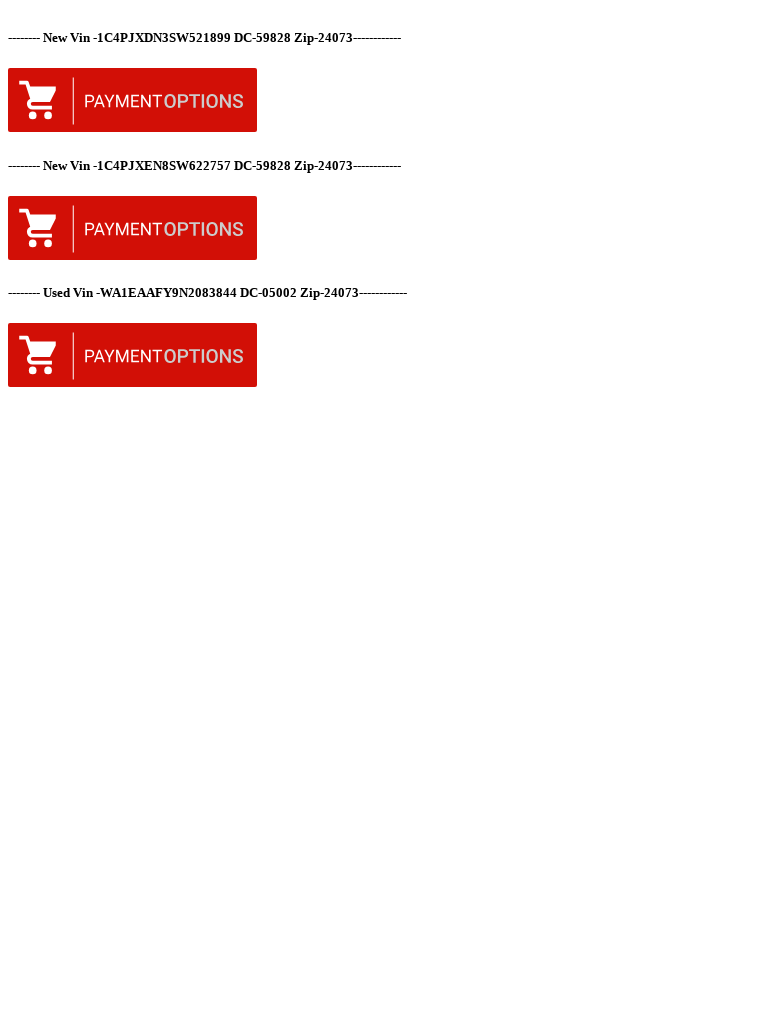

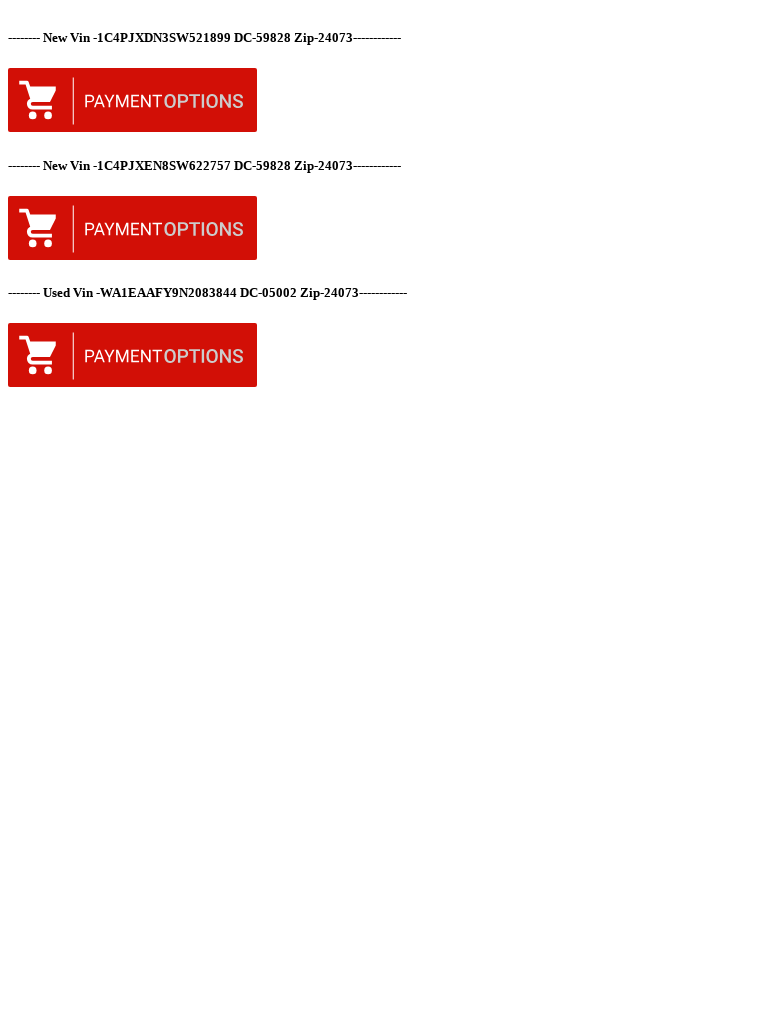